Tests checkbox functionality by clicking on a checkboxes tab to expand it, then clicking the second checkbox to select it.

Starting URL: http://simpletestsite.fabrykatestow.pl

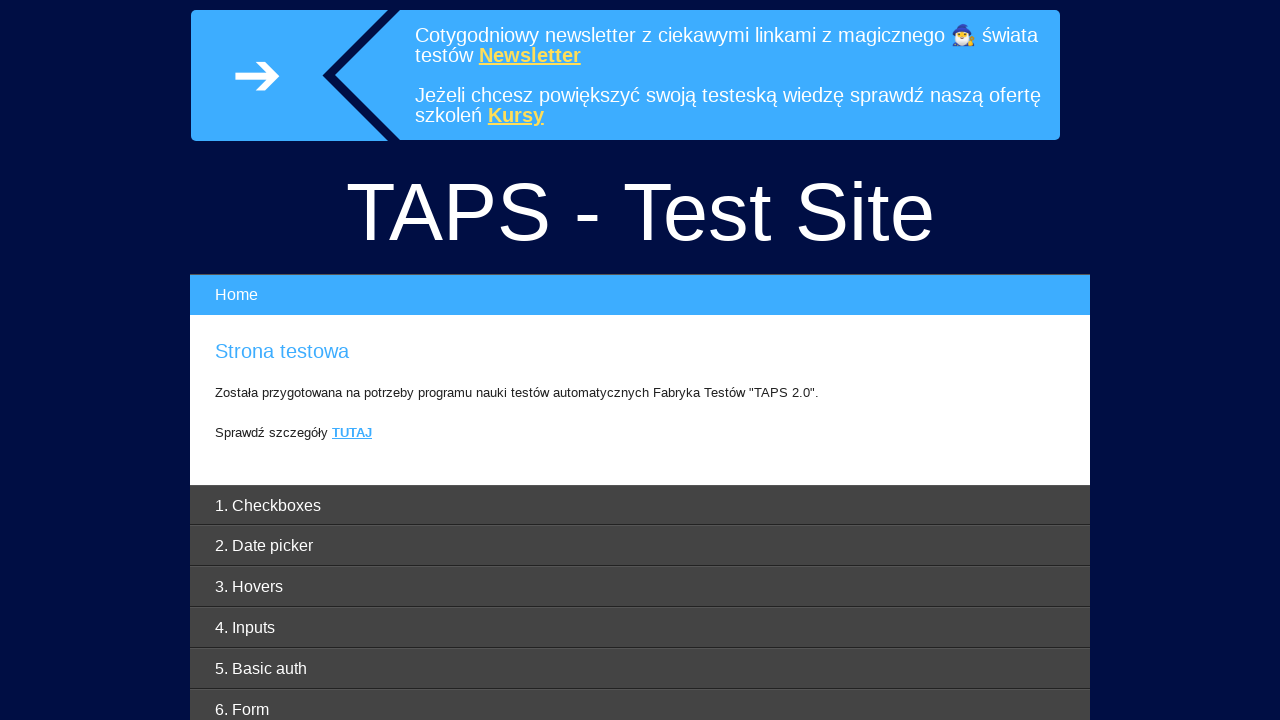

Clicked on the checkboxes tab header to expand it at (640, 505) on #checkbox-header
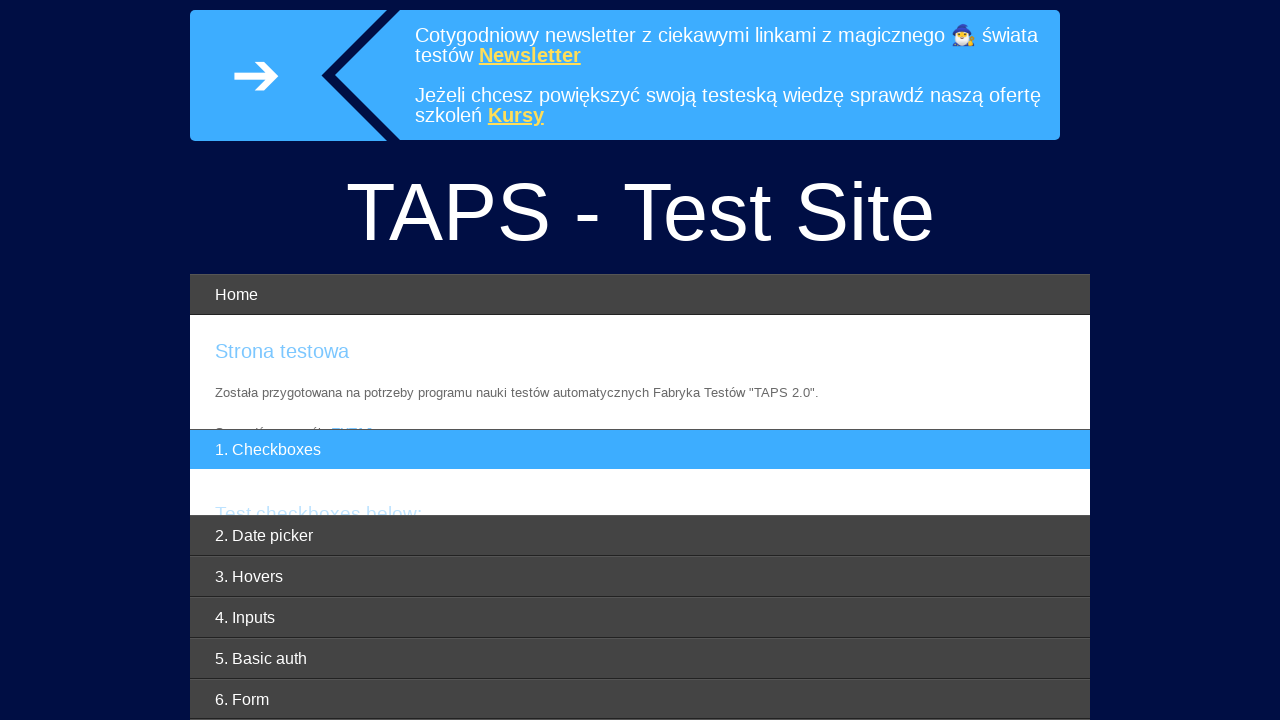

Waited 1 second for checkboxes section to be visible
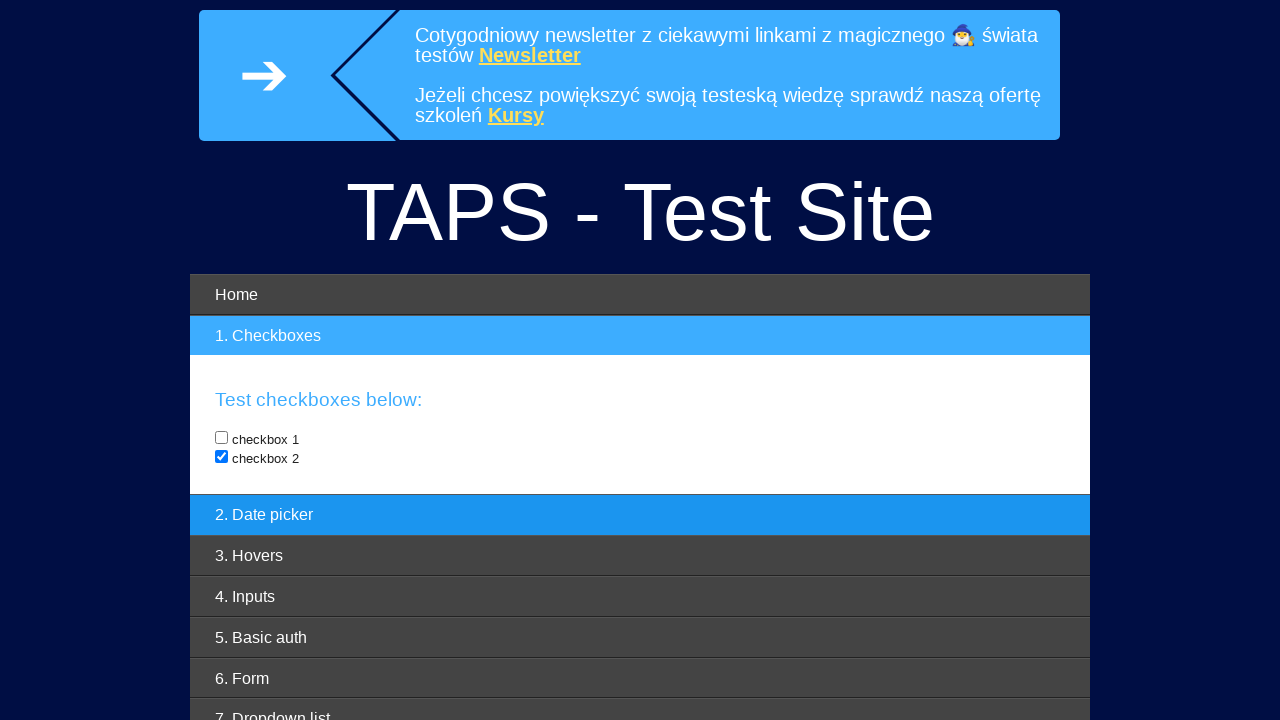

Clicked on the second checkbox to select it at (222, 457) on xpath=//*[@id='checkboxes']/input[2]
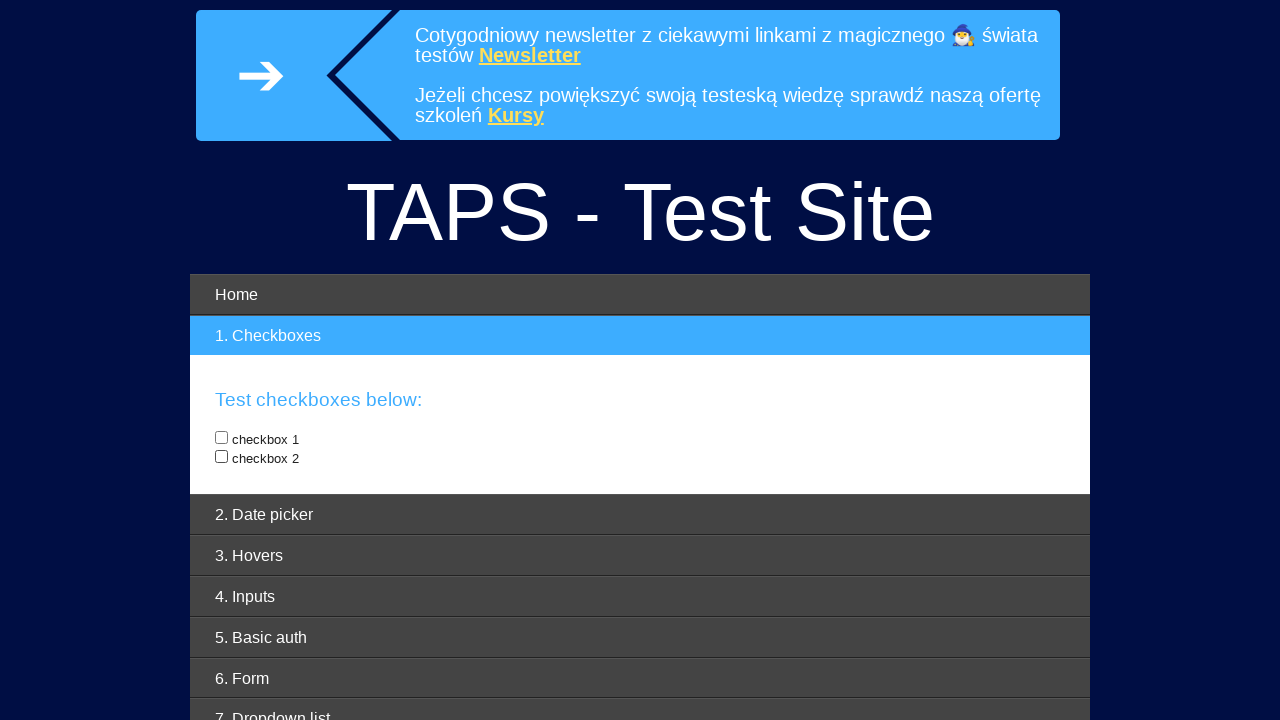

Waited 1 second to ensure checkbox is selected
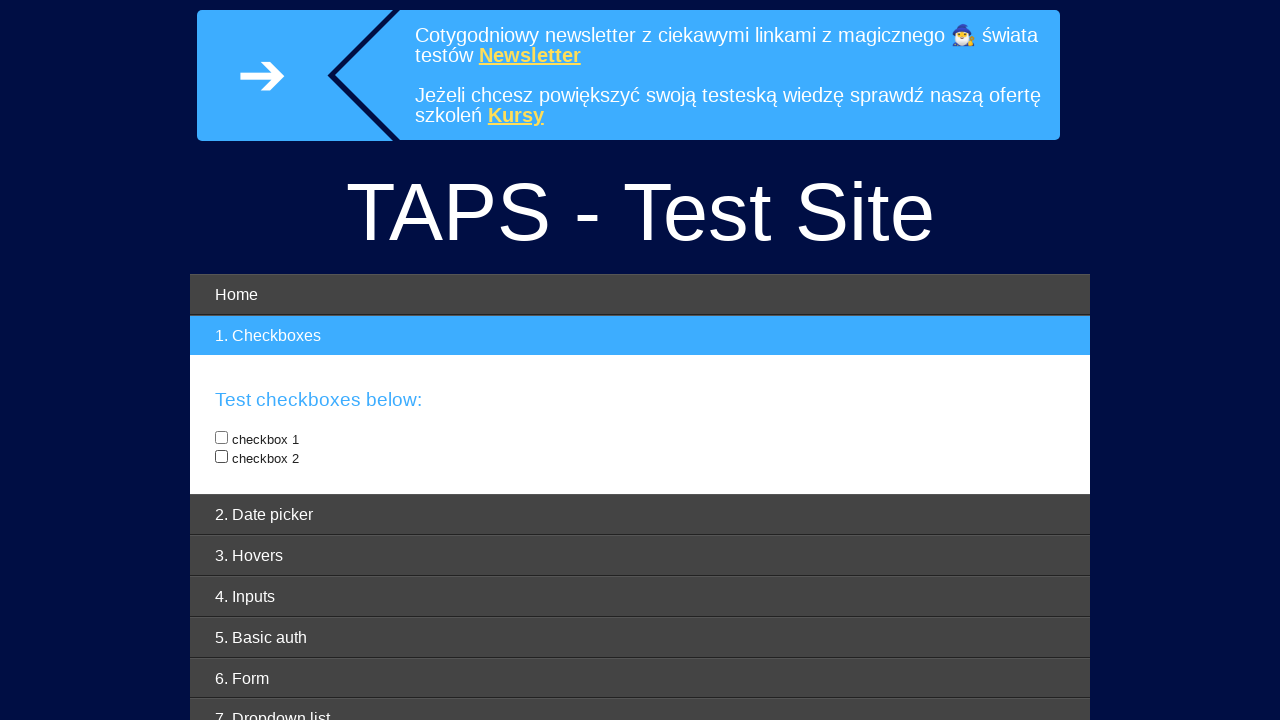

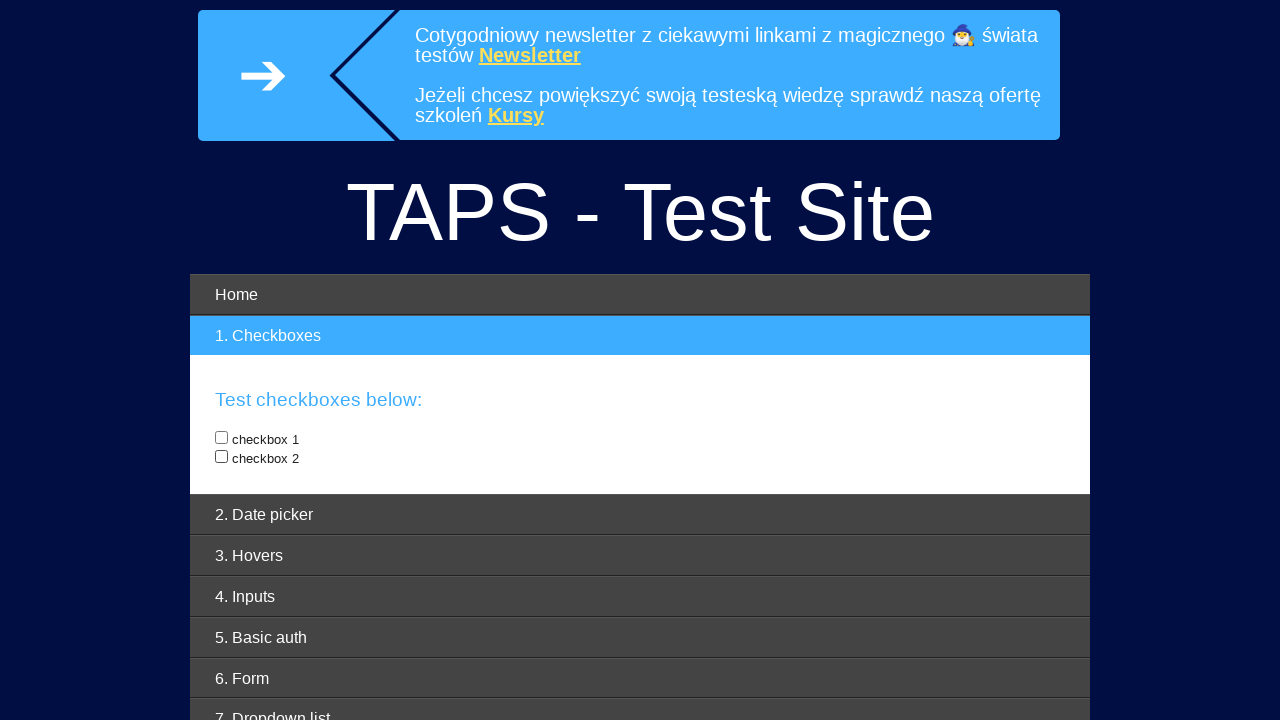